Tests dynamic dropdown selection for flight origin and destination on a travel booking page

Starting URL: https://rahulshettyacademy.com/dropdownsPractise/

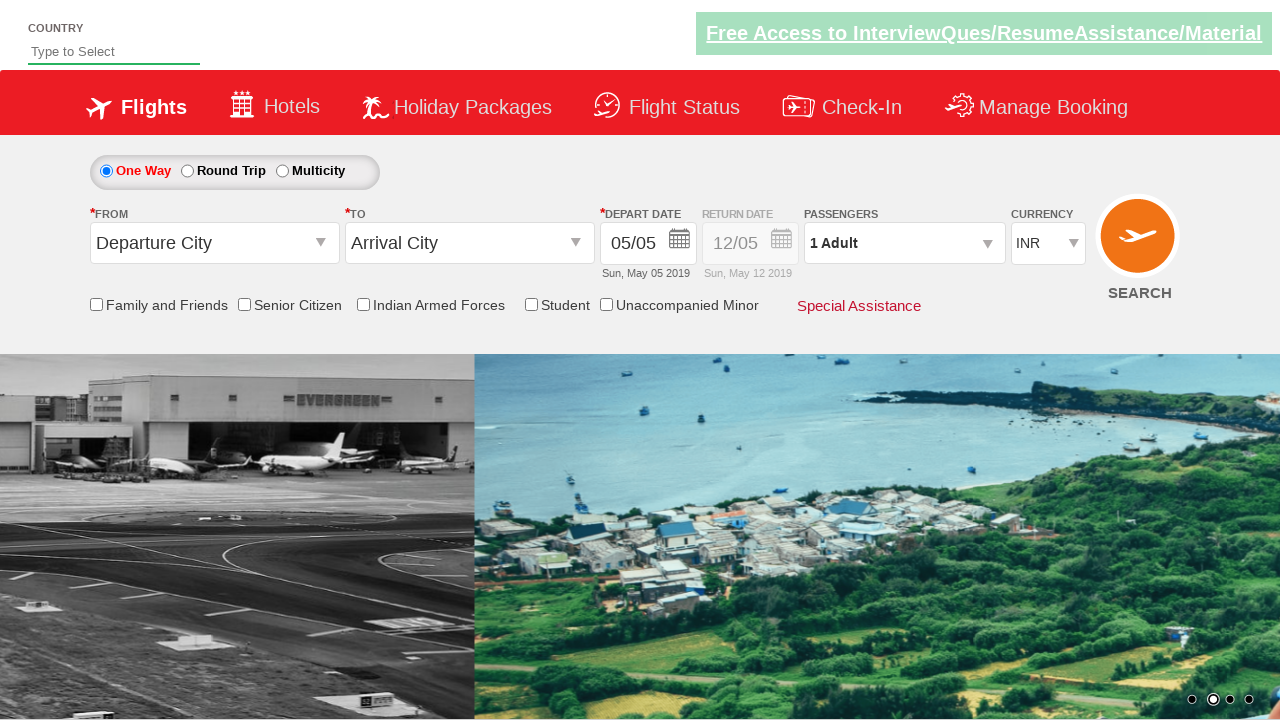

Clicked on origin station dropdown at (214, 243) on #ctl00_mainContent_ddl_originStation1_CTXT
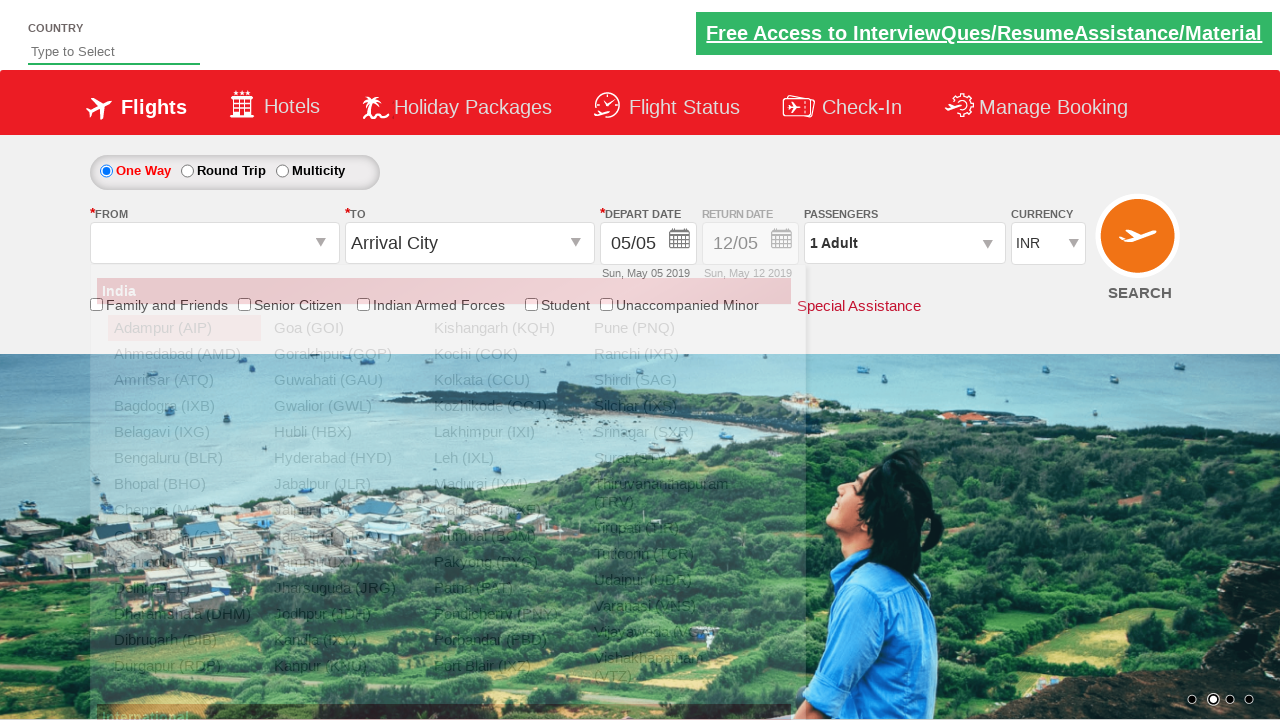

Selected Bengaluru (BLR) as origin station at (184, 458) on a[value='BLR']
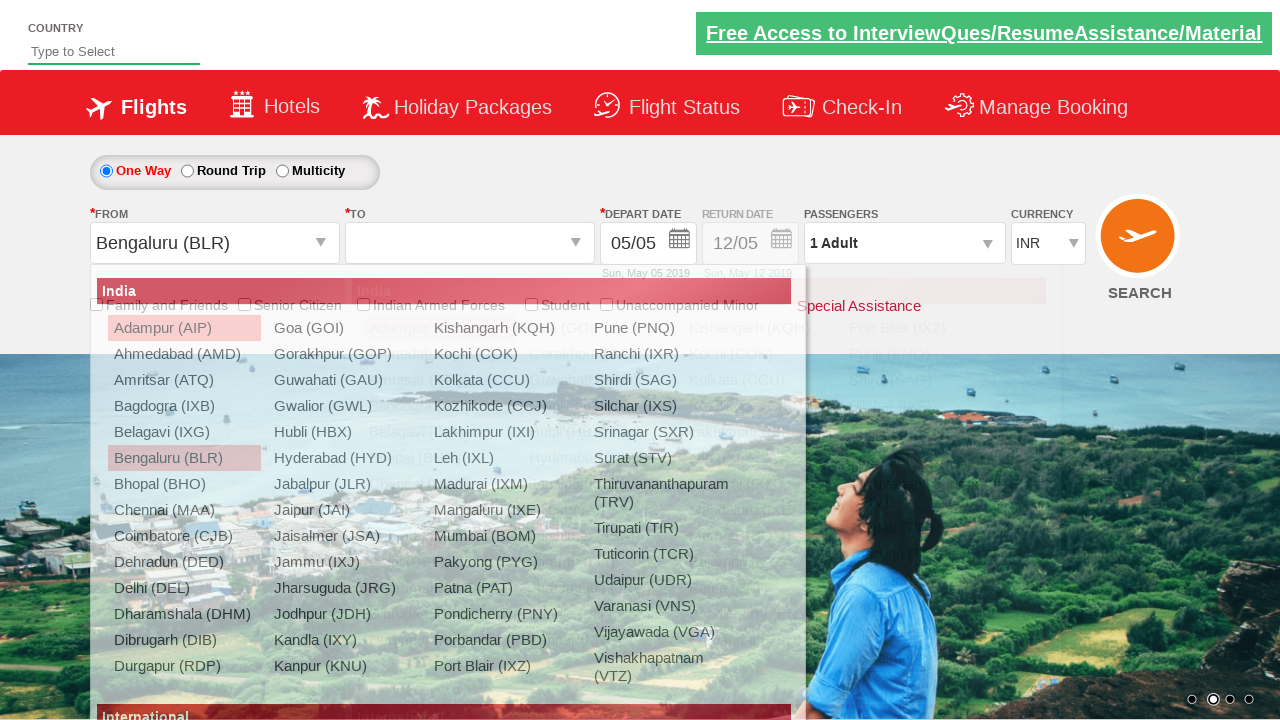

Selected Chennai (MAA) as destination station at (439, 484) on (//a[@value='MAA'])[2]
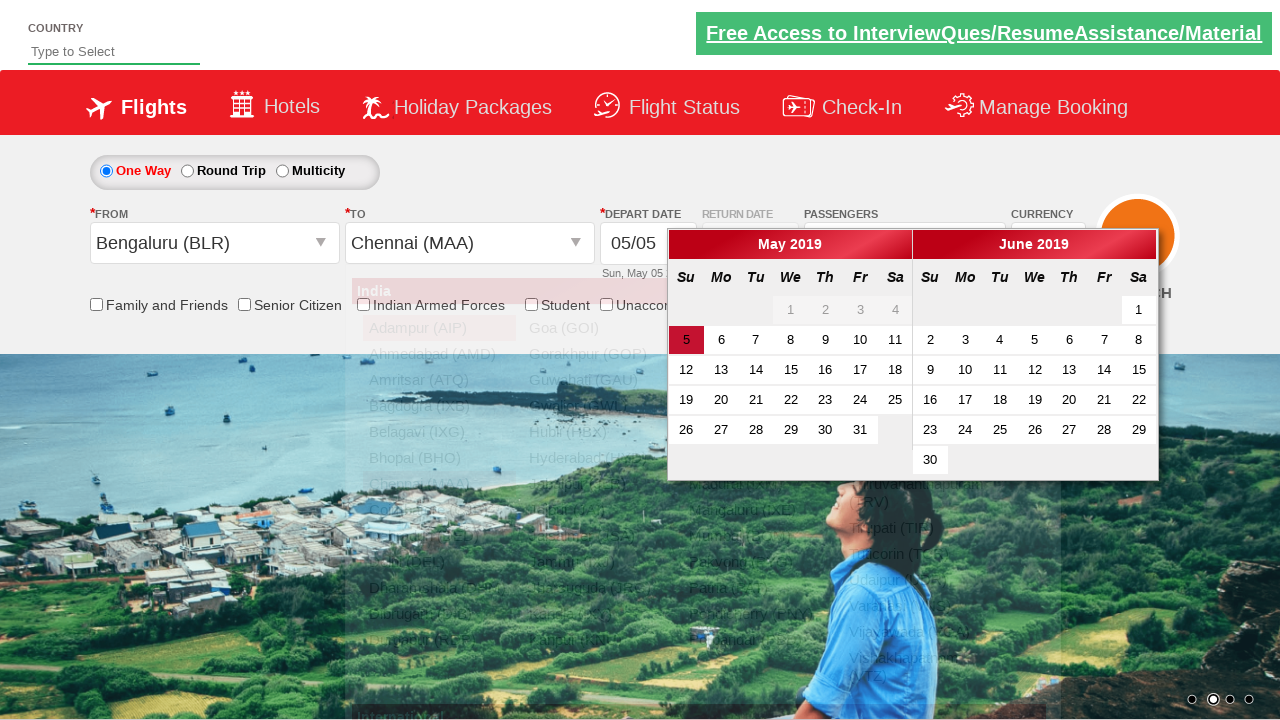

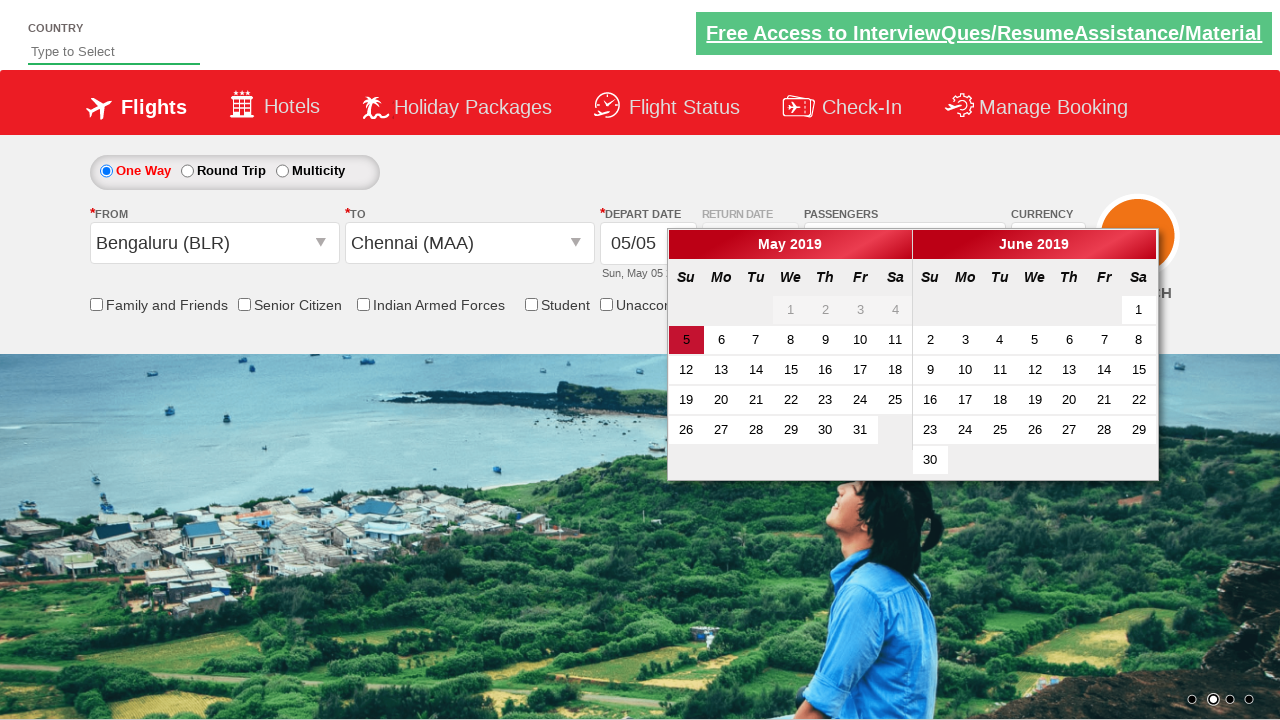